Tests that clicking the Sign In button navigates to the login page.

Starting URL: https://www.netflix.com

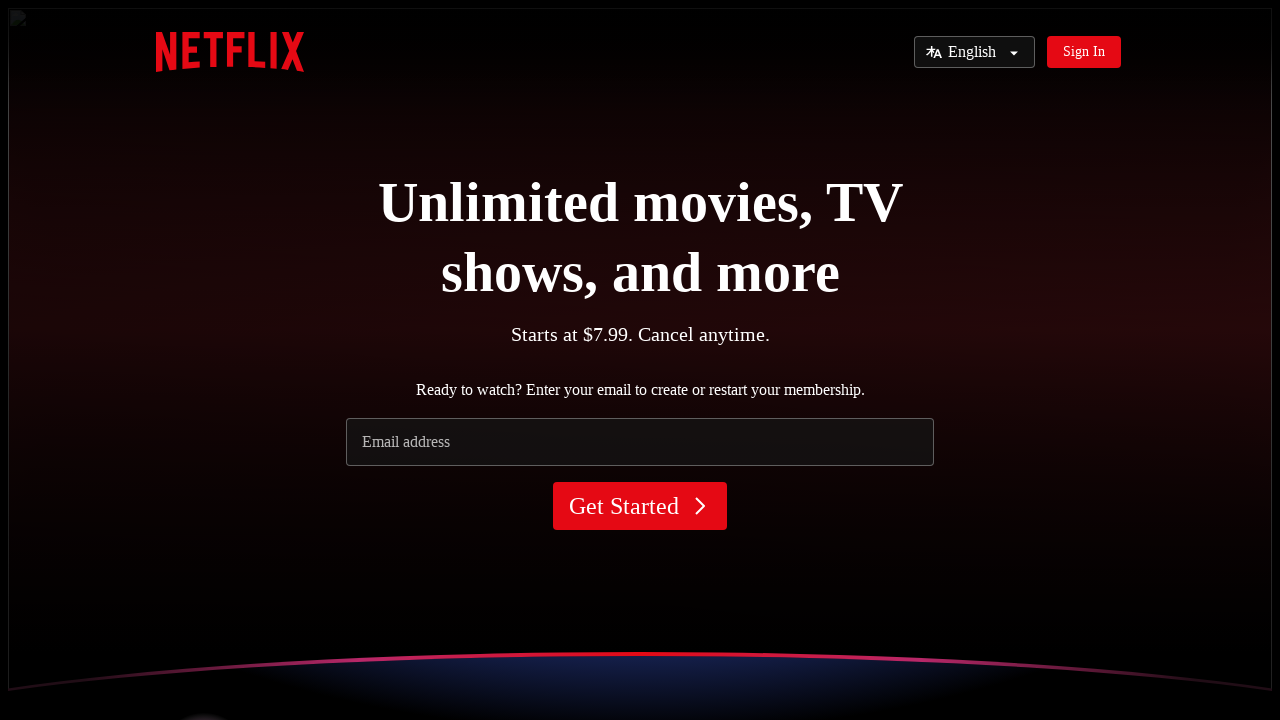

Clicked the Sign In link at (1084, 52) on internal:role=link[name="Sign In"i]
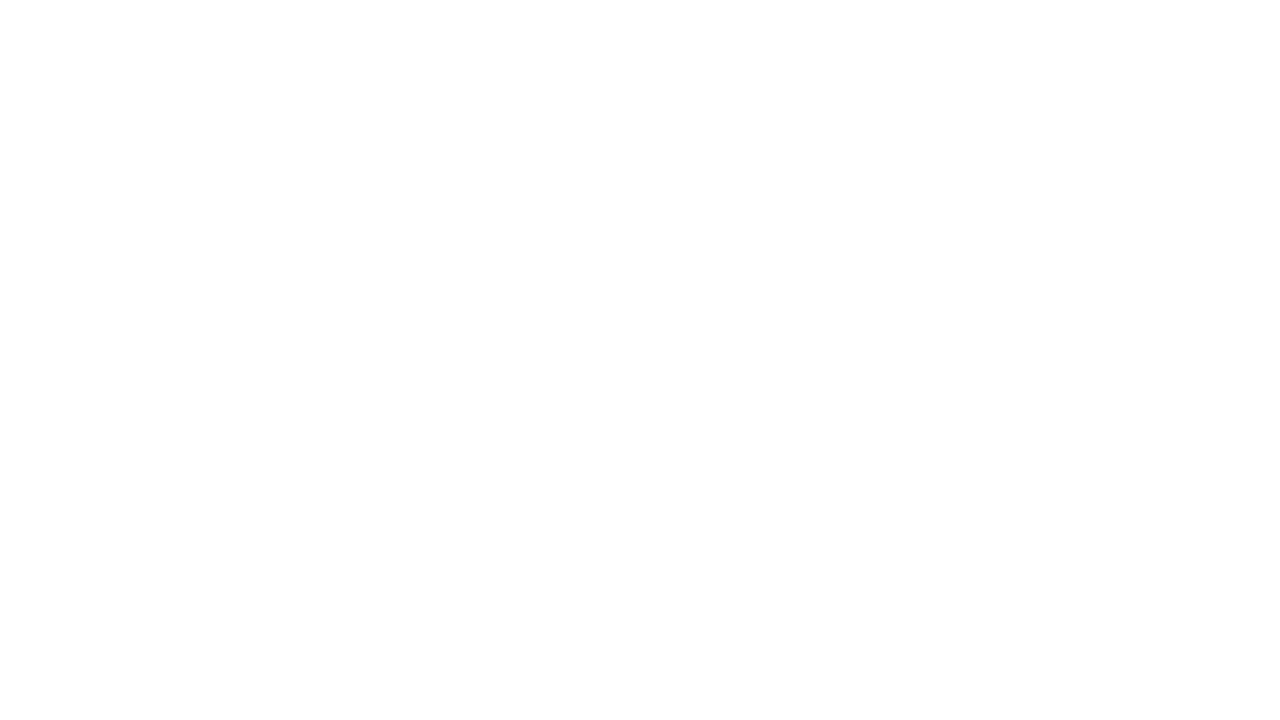

Verified navigation to login page
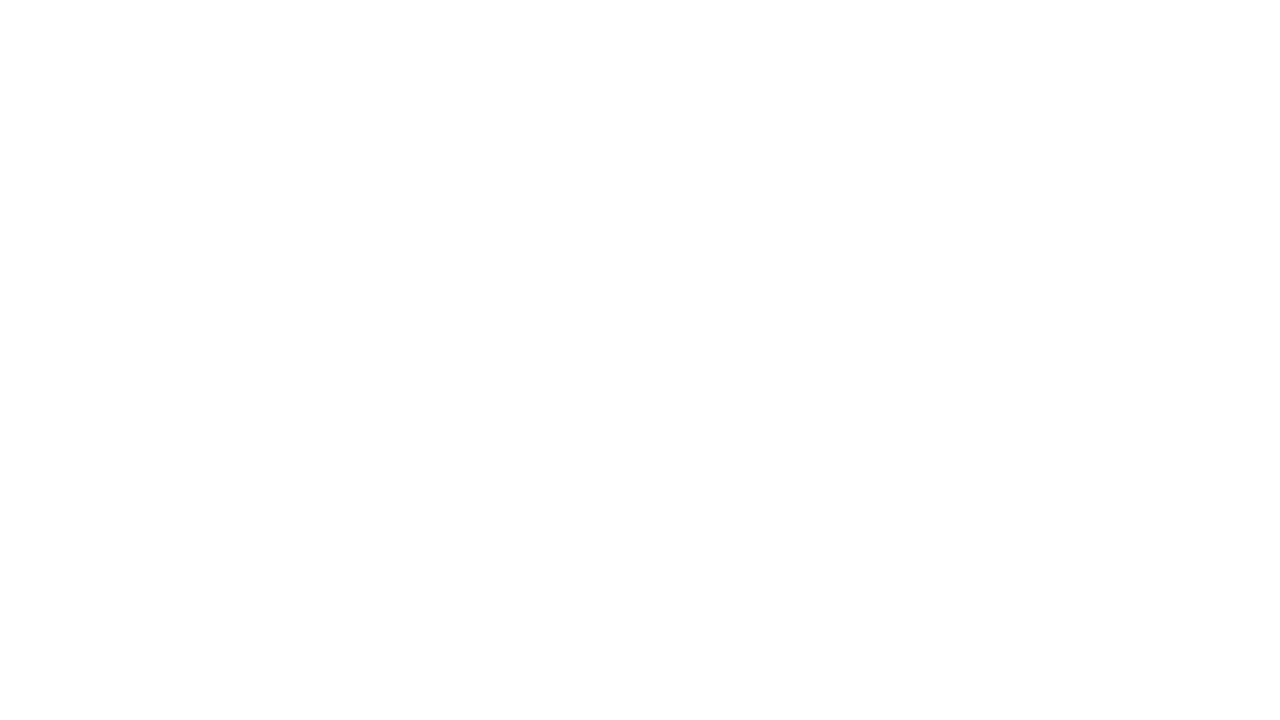

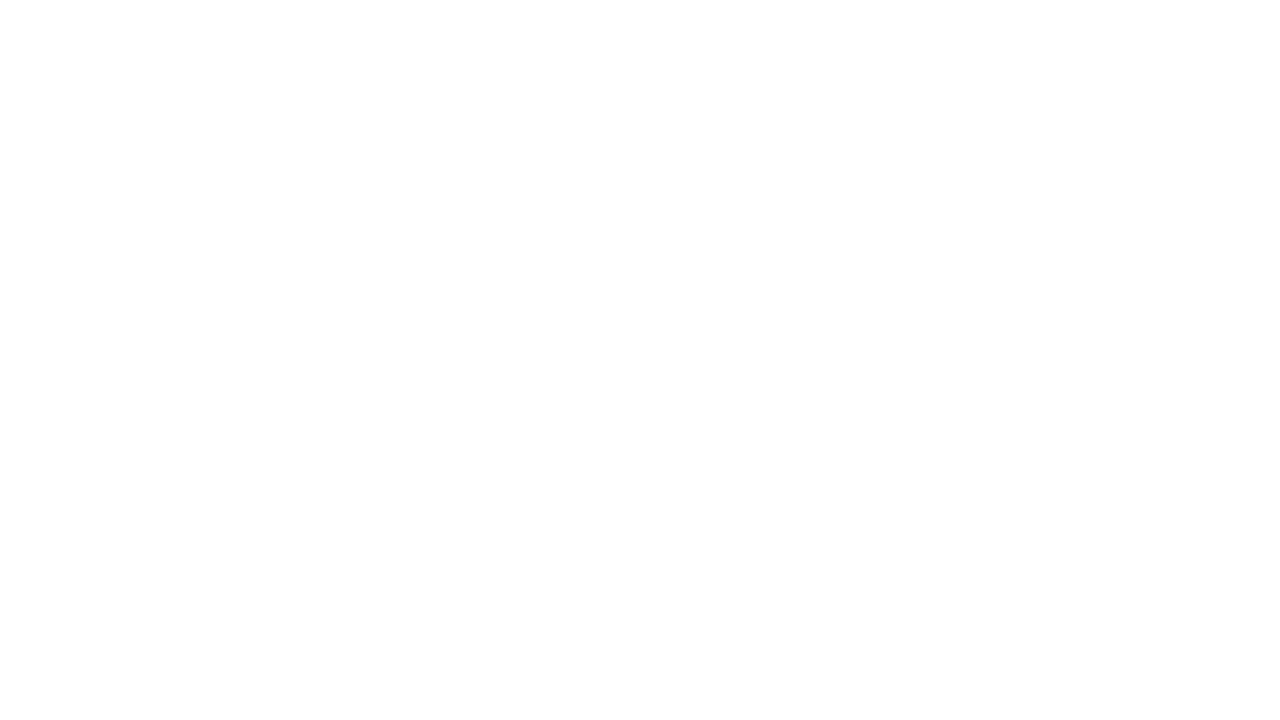